Tests right-click context menu functionality on an email input field

Starting URL: http://demo.automationtesting.in/Register.html

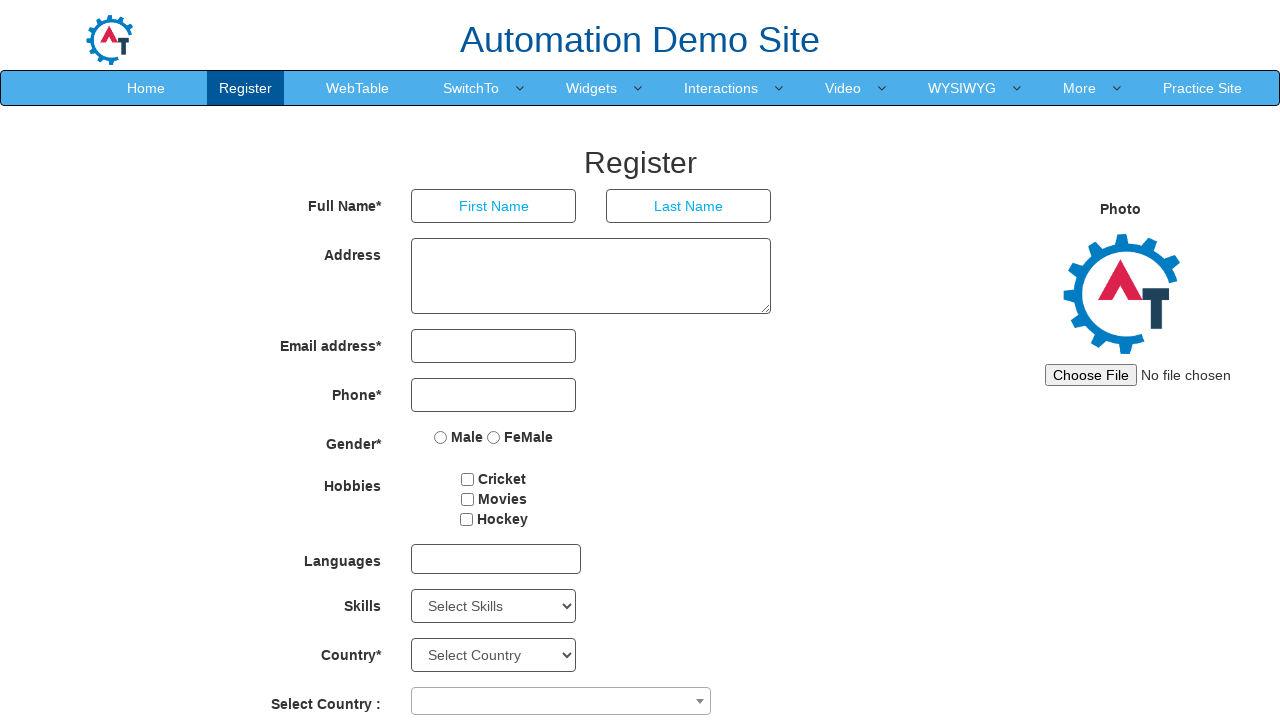

Located email input field using XPath selector
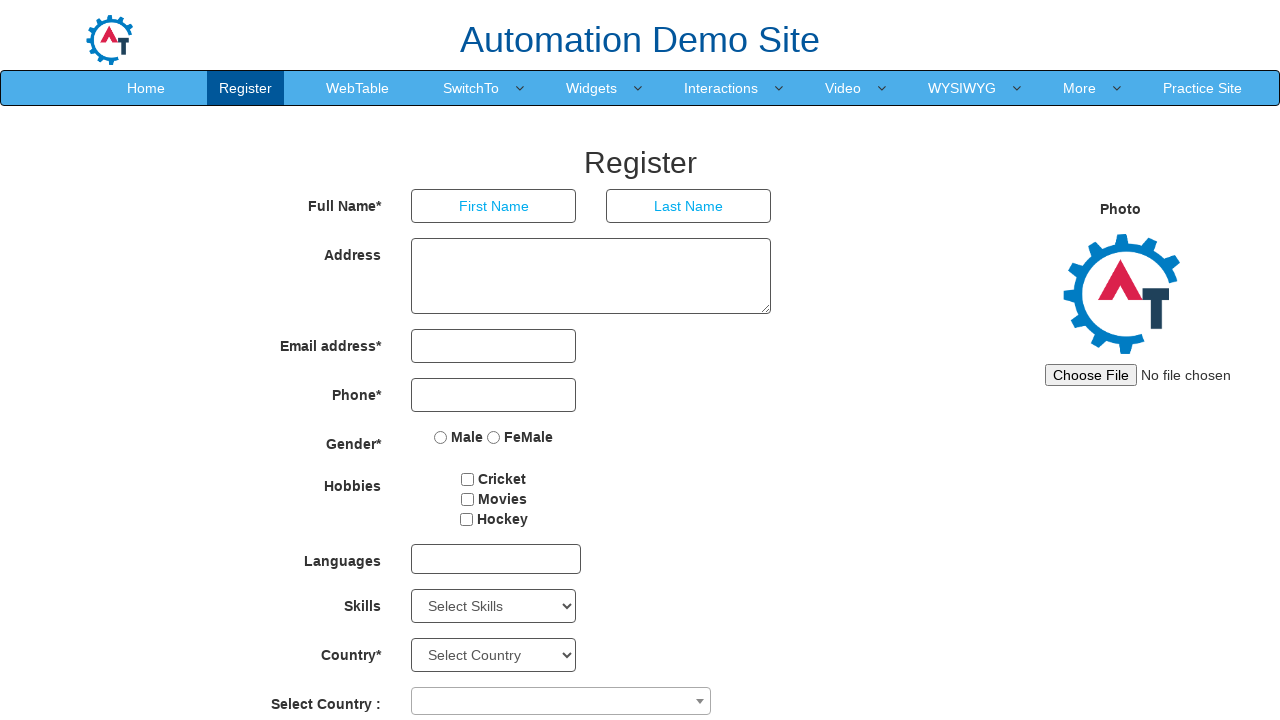

Right-clicked on email input field to open context menu at (494, 346) on xpath=//input[@type='email']
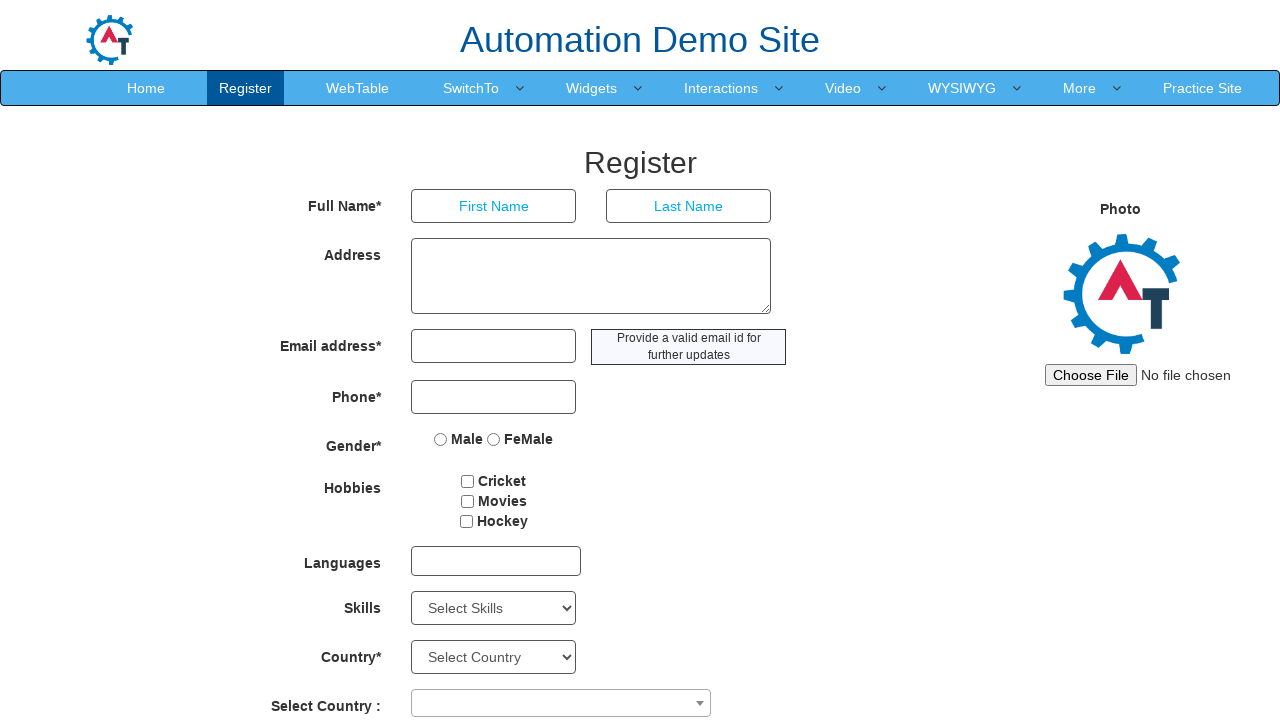

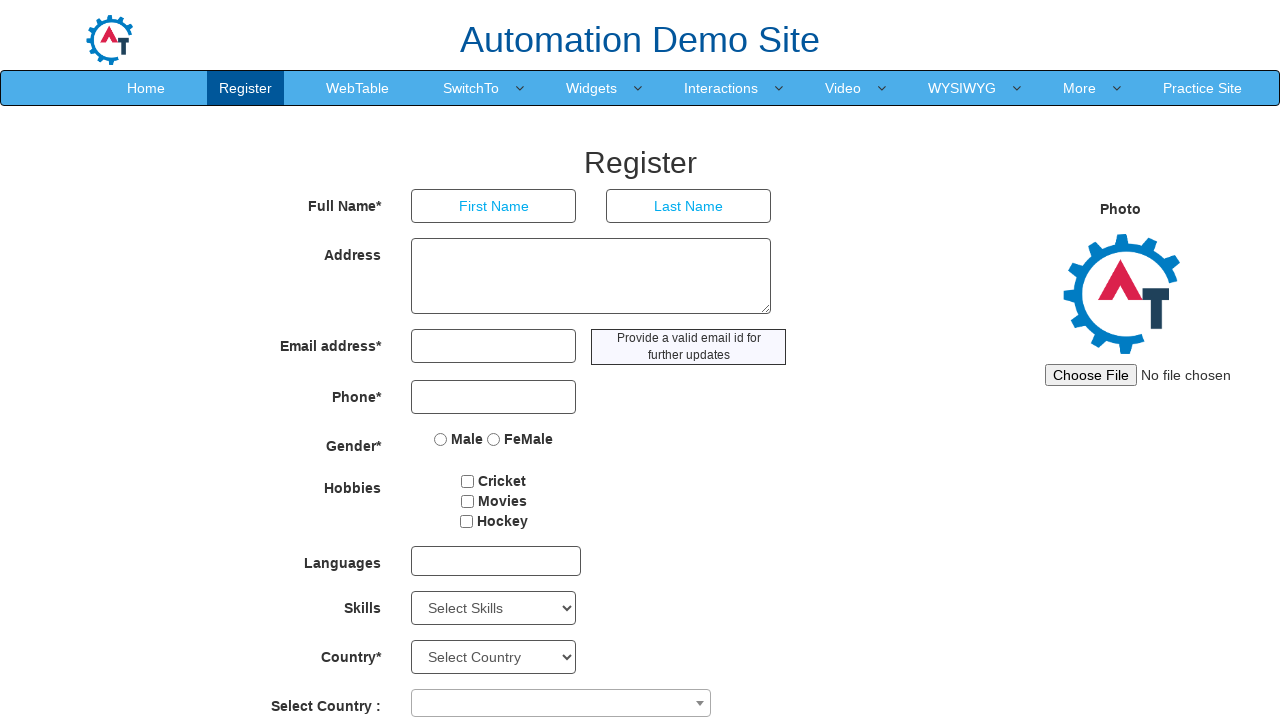